Tests simple alert handling by clicking a button that triggers an alert and accepting it

Starting URL: https://demoqa.com/alerts

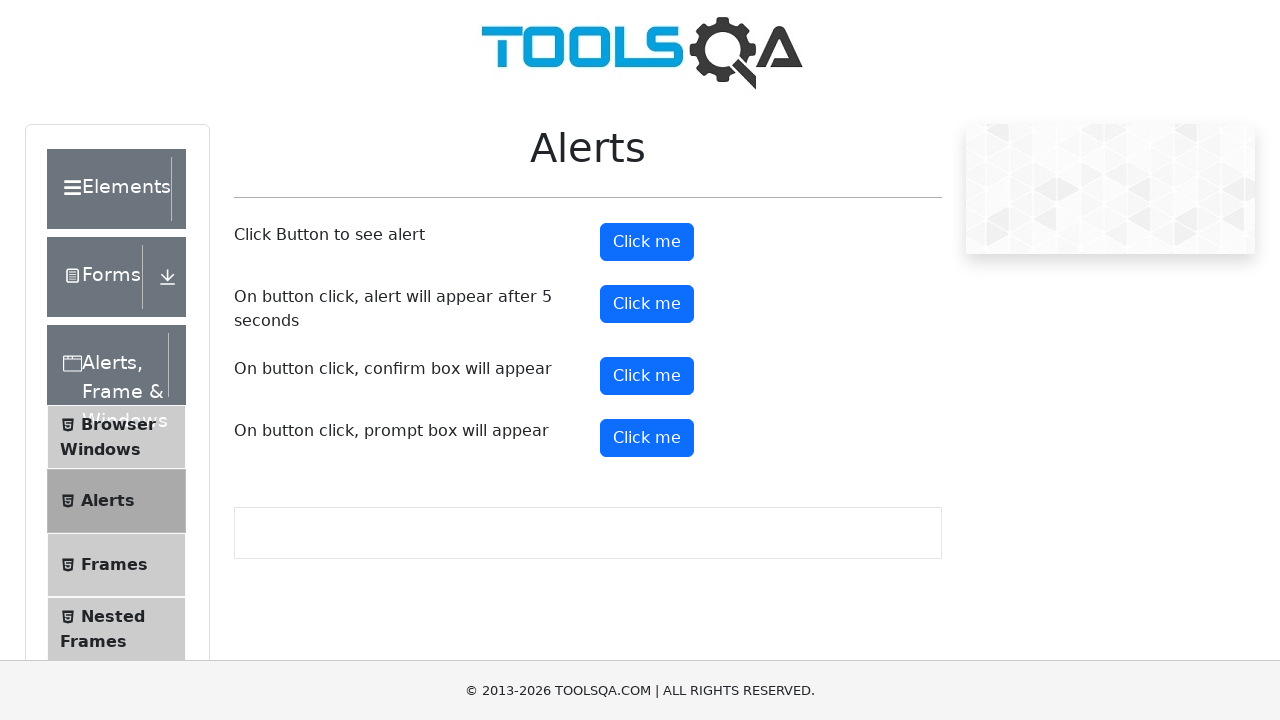

Clicked button to trigger simple alert at (647, 242) on button#alertButton
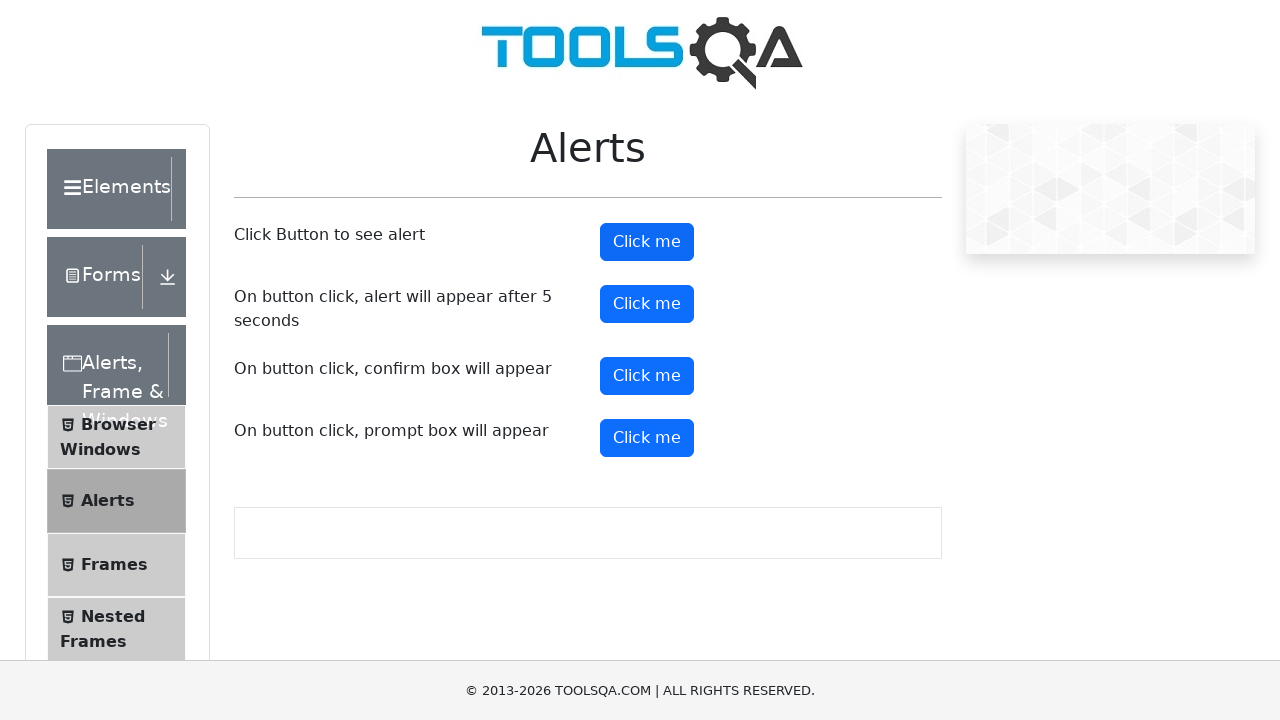

Set up dialog handler to accept alert
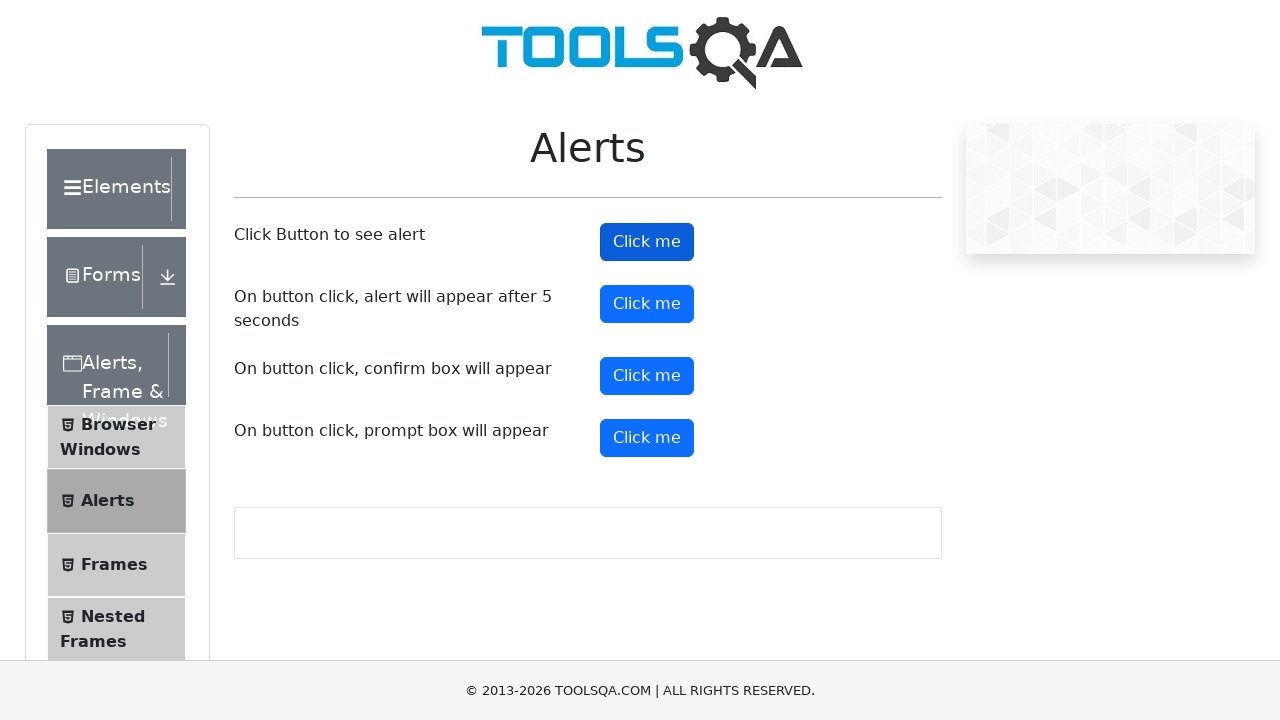

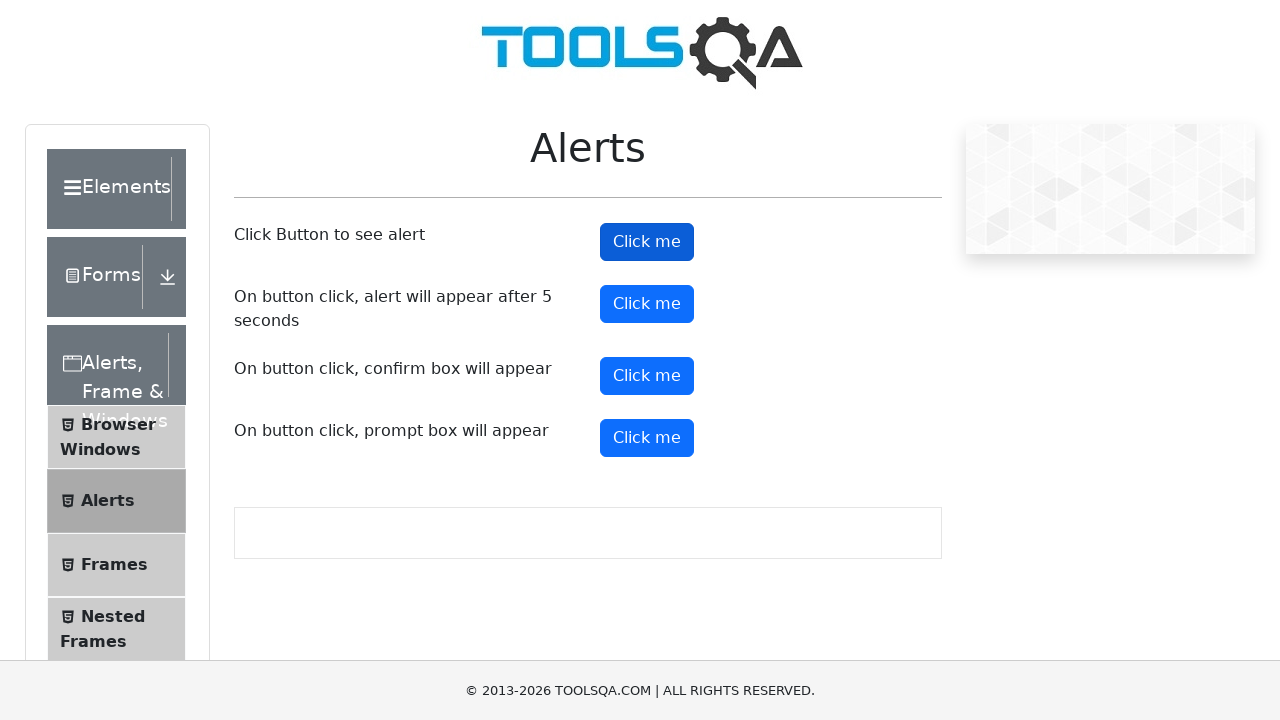